Tests Tatacliq e-commerce site by navigating through brands menu, selecting a watch, adding it to cart, and verifying the cart functionality

Starting URL: https://www.tatacliq.com/

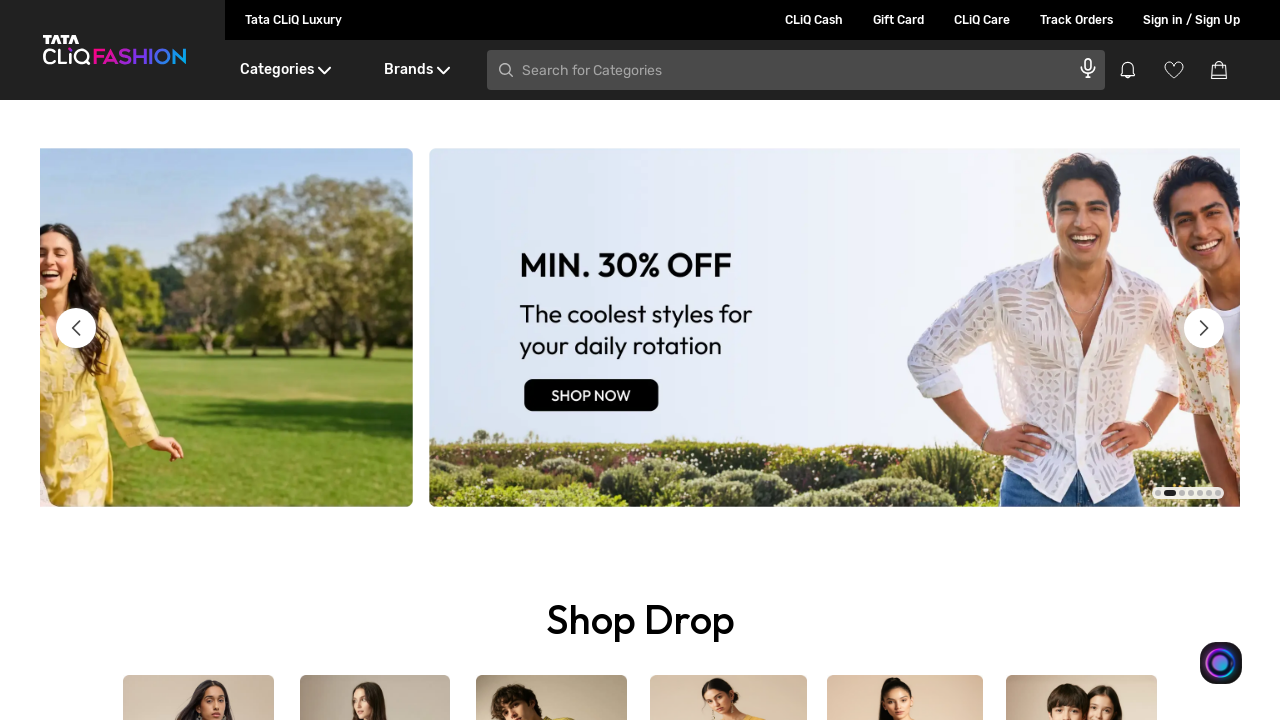

Hovered over Brands menu at (416, 70) on xpath=//div[text()='Brands']
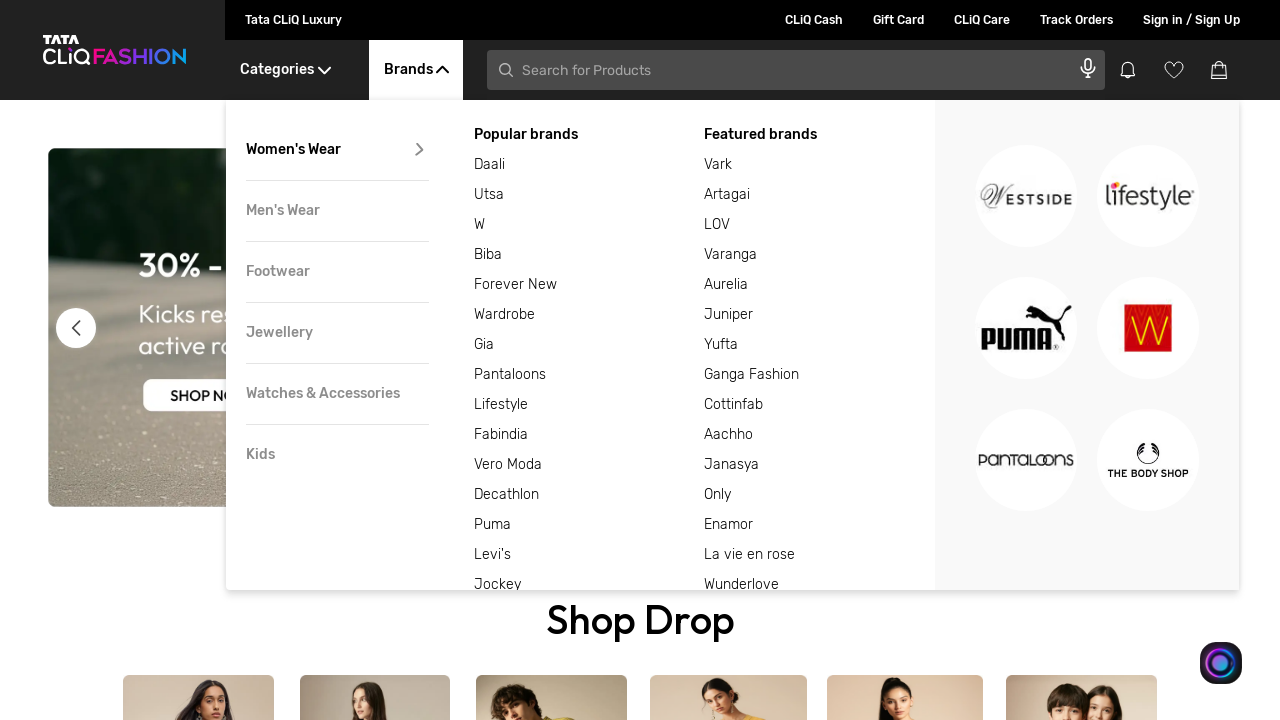

Hovered over Watches & Accessories submenu at (337, 394) on xpath=//div[text()='Watches & Accessories']
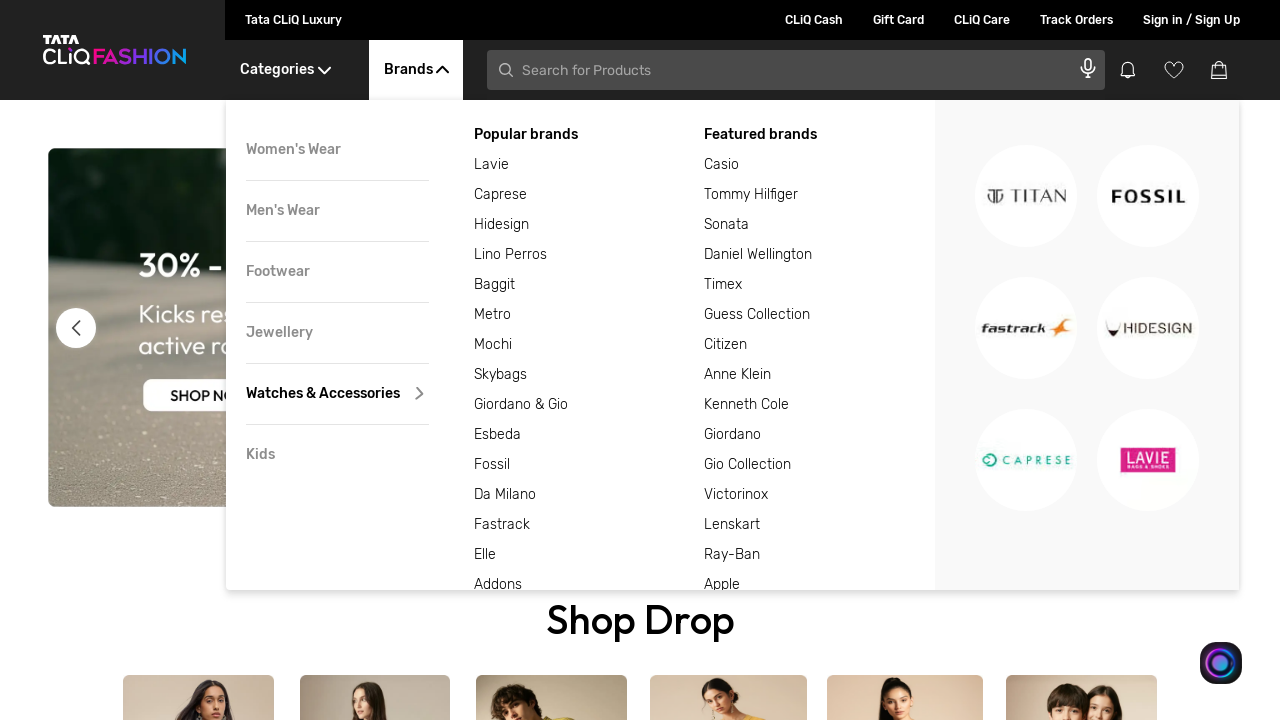

Hovered over Featured brands section at (820, 165) on xpath=//div[text()='Featured brands']/following-sibling::div
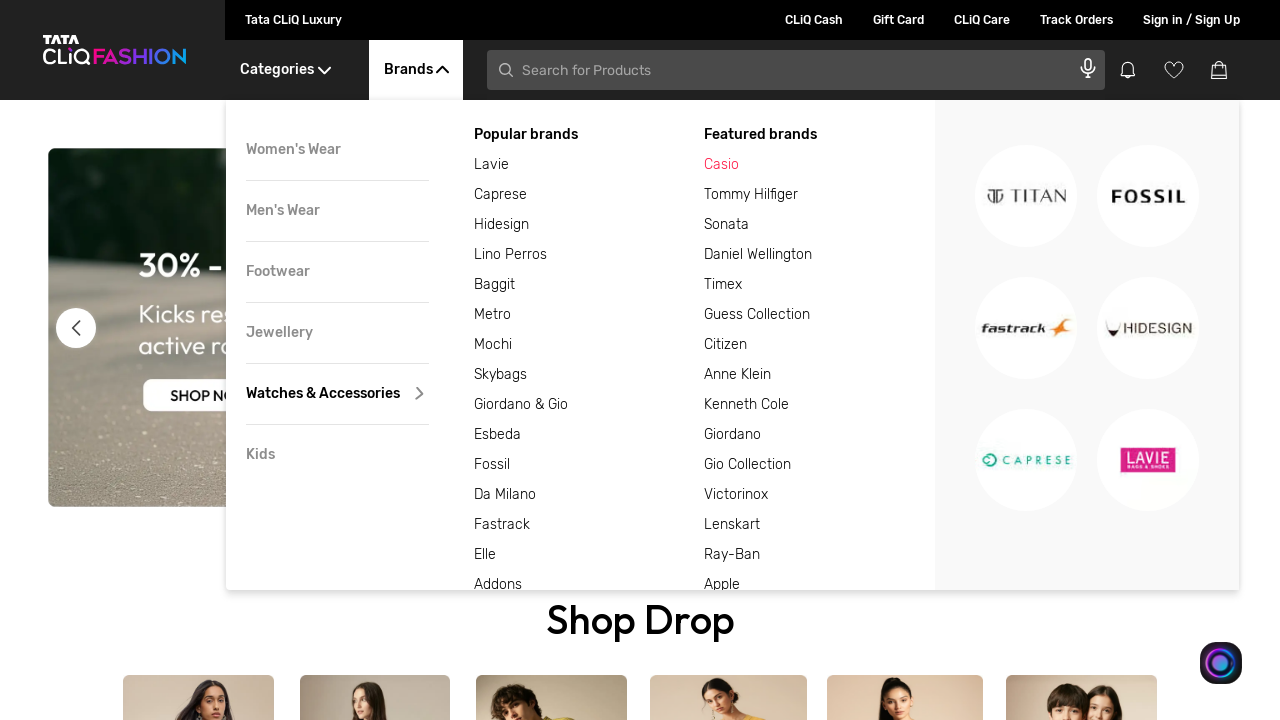

Waited 3 seconds for page to load
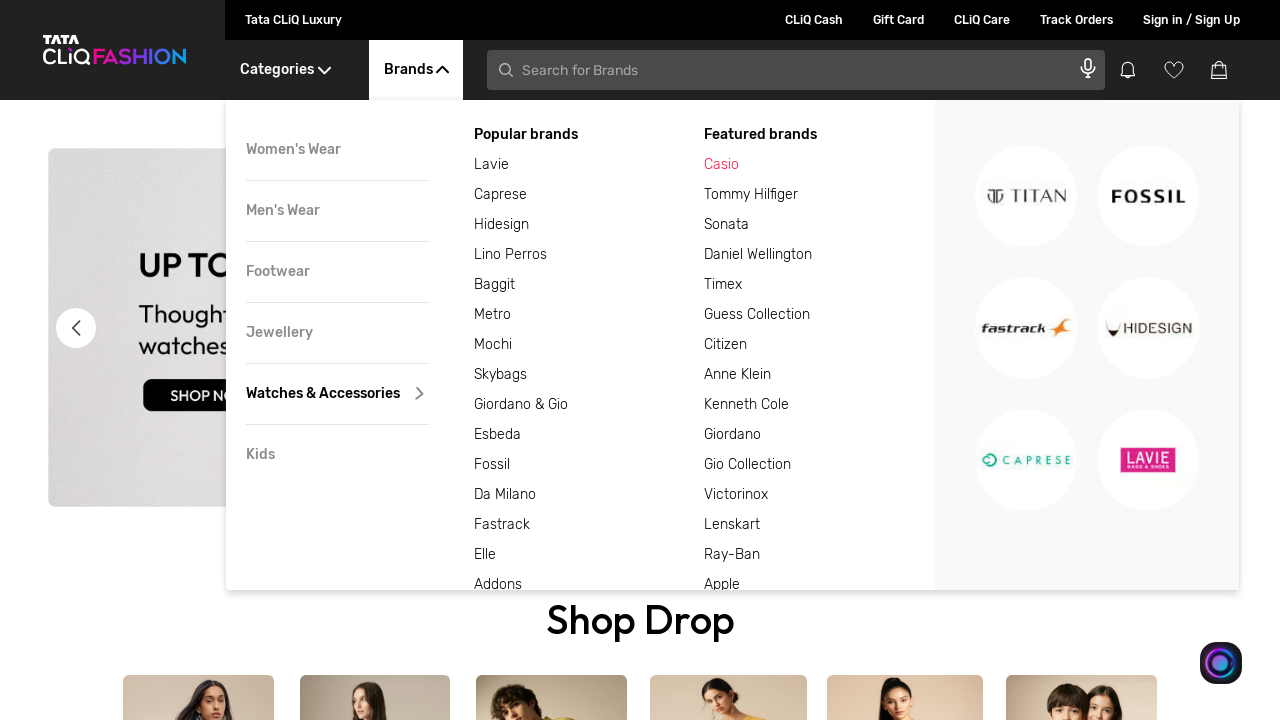

Clicked on featured brand at (820, 165) on xpath=//div[text()='Featured brands']/following-sibling::div
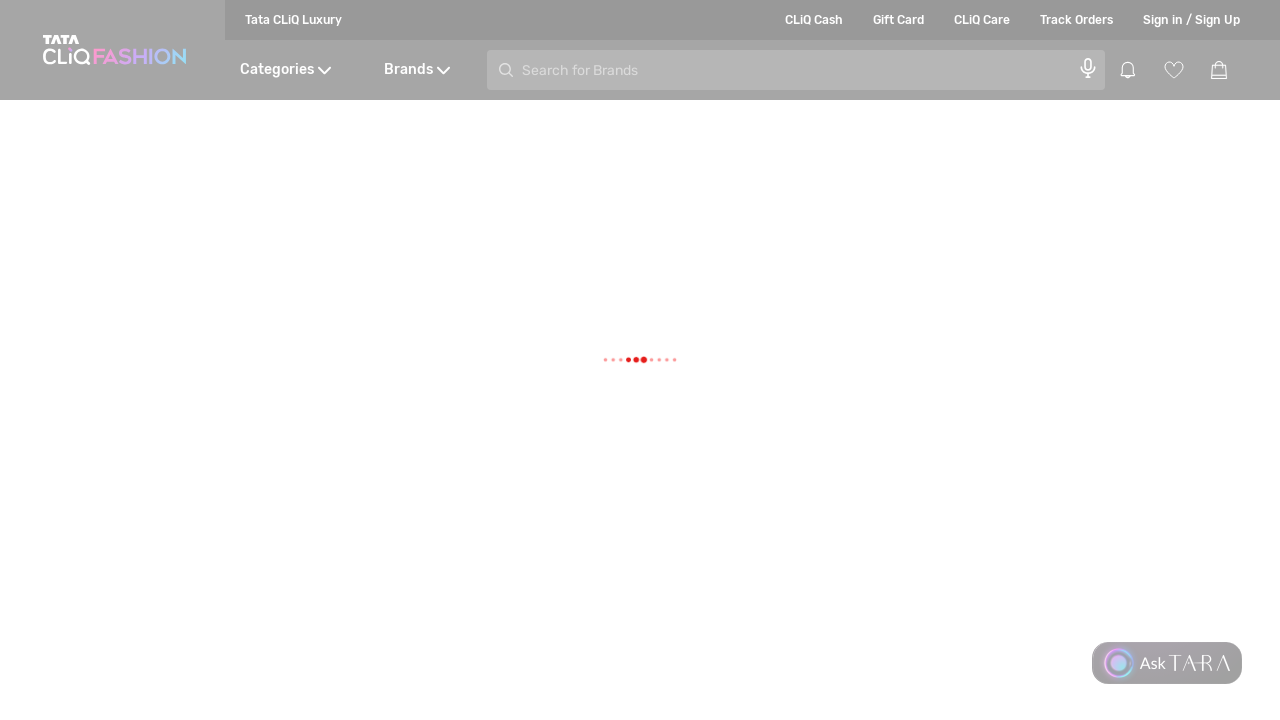

Selected 'New Arrivals' from sort dropdown on //select[@class='SelectBoxDesktop__hideSelect']
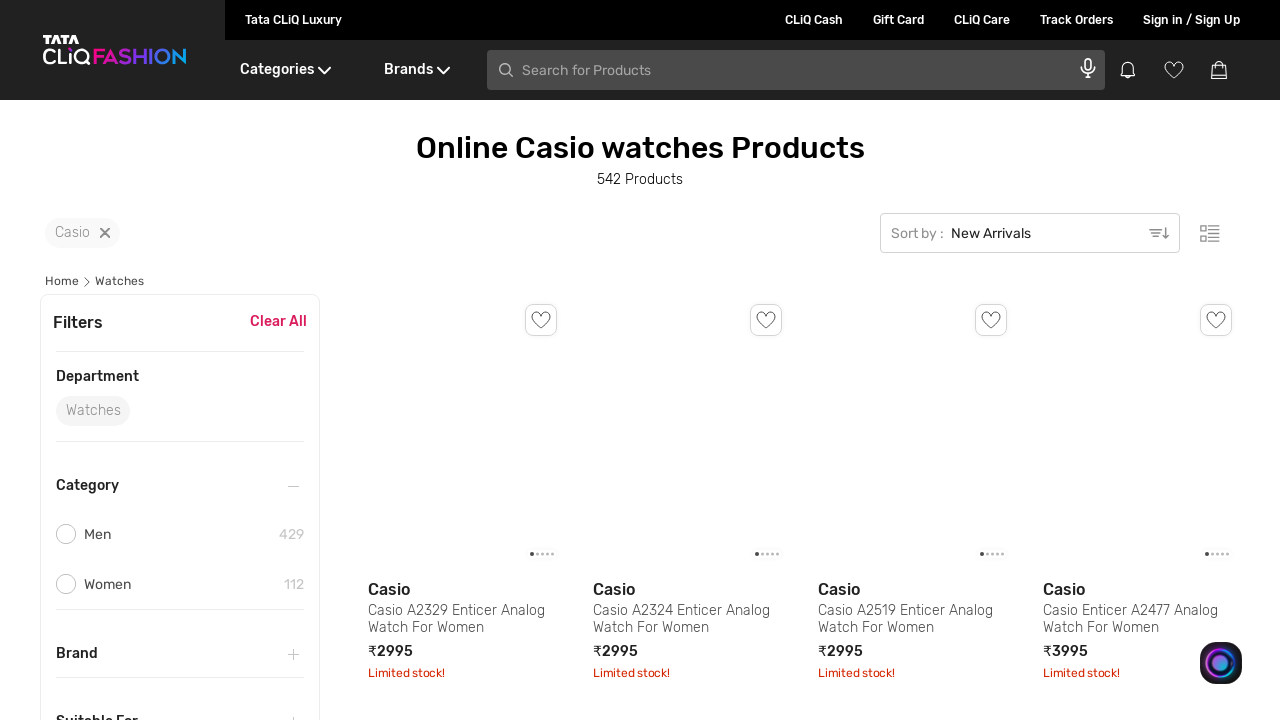

Clicked on men category filter checkbox at (66, 534) on xpath=//div[@class='CheckBox__base']
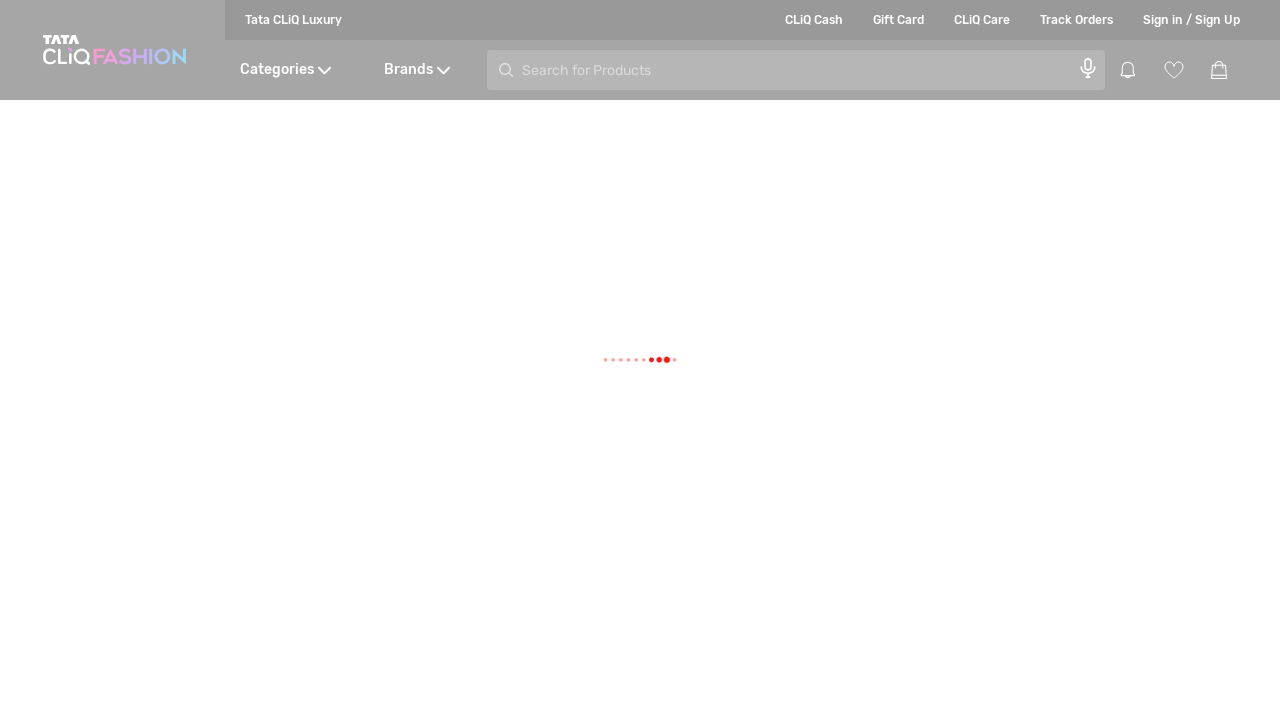

Waited 3 seconds for filtered results to load
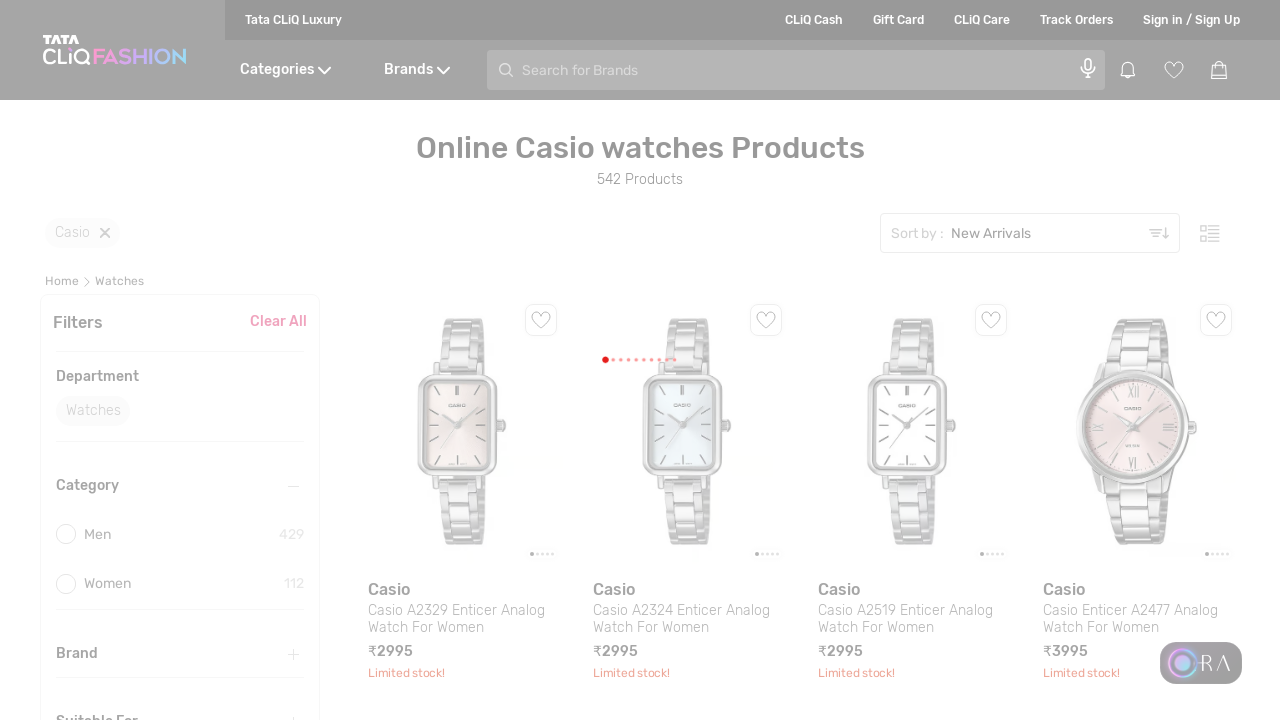

Retrieved first watch price:  ₹4495
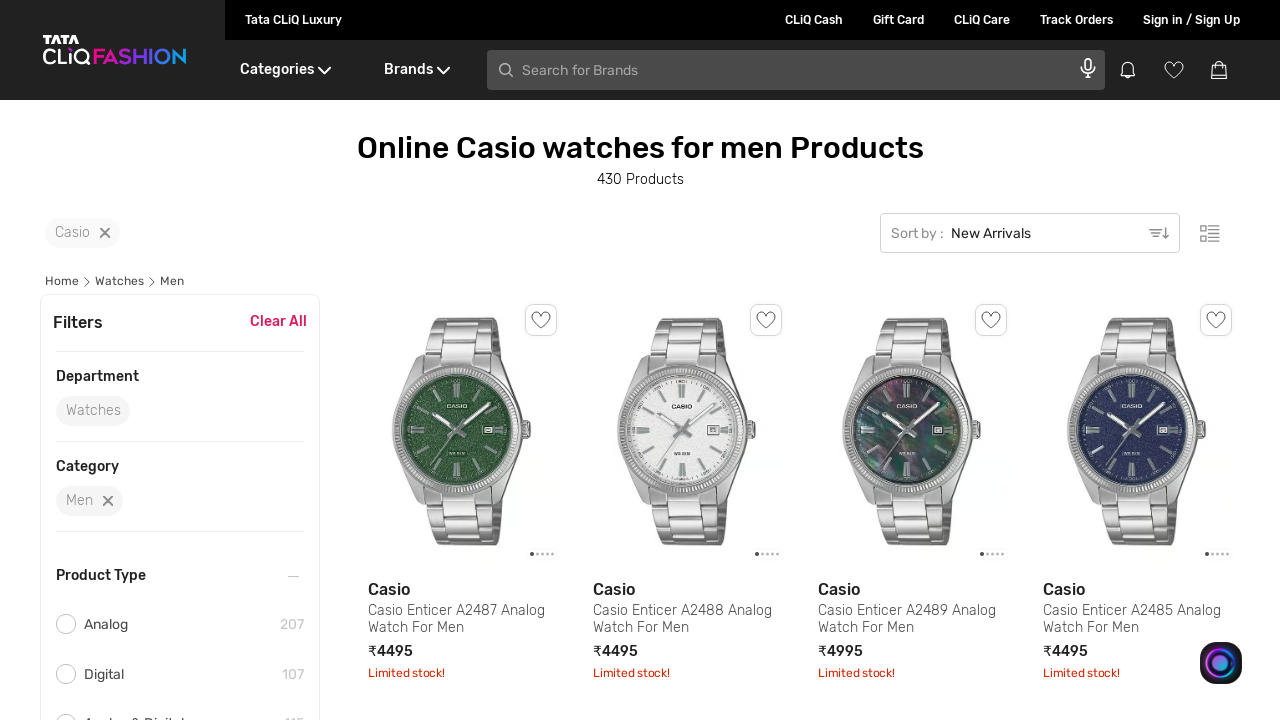

Clicked on first watch product and new tab opened at (462, 495) on xpath=//div[@class='ProductModule__dummyDiv']
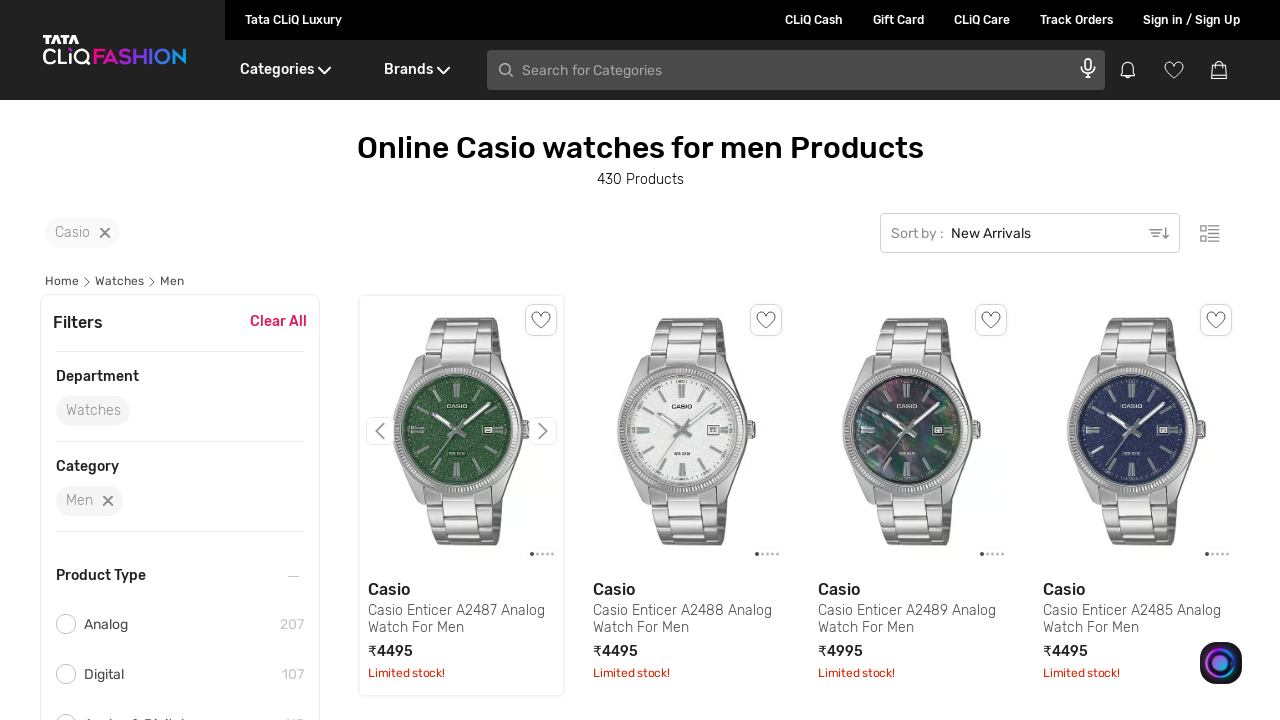

Waited for new tab to fully load
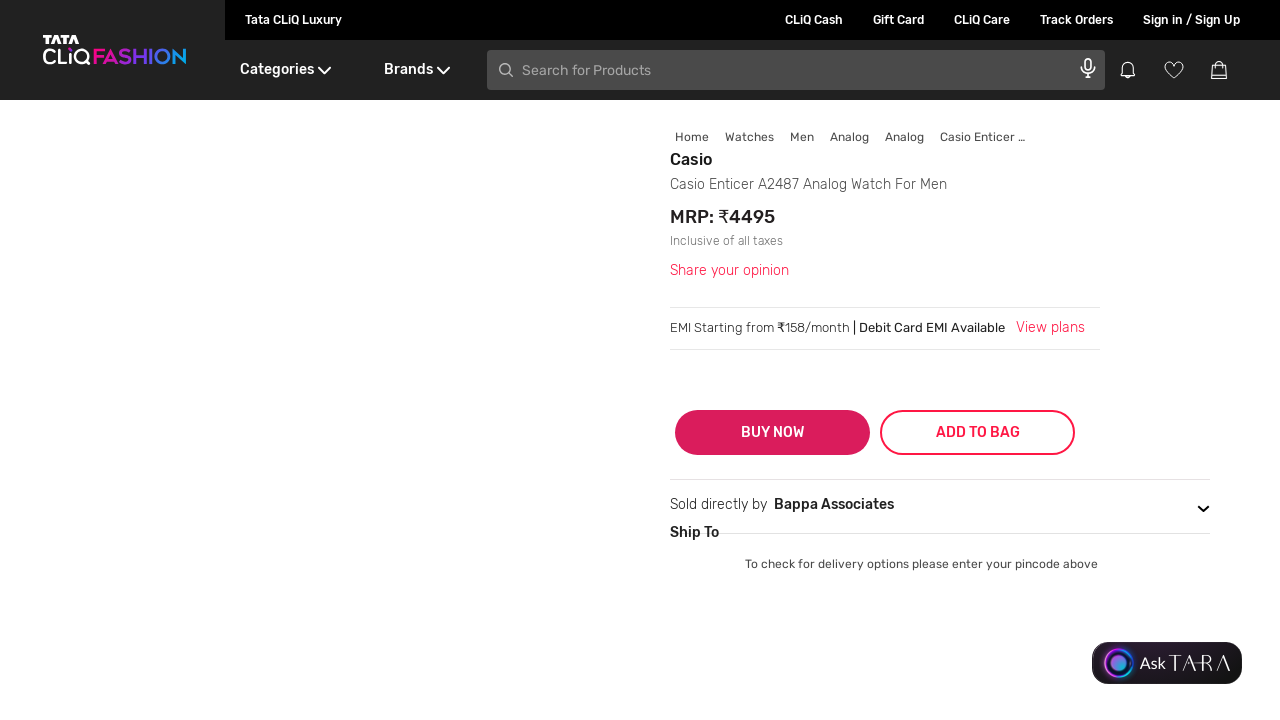

Retrieved watch price from product details page: MRP:  ₹4495
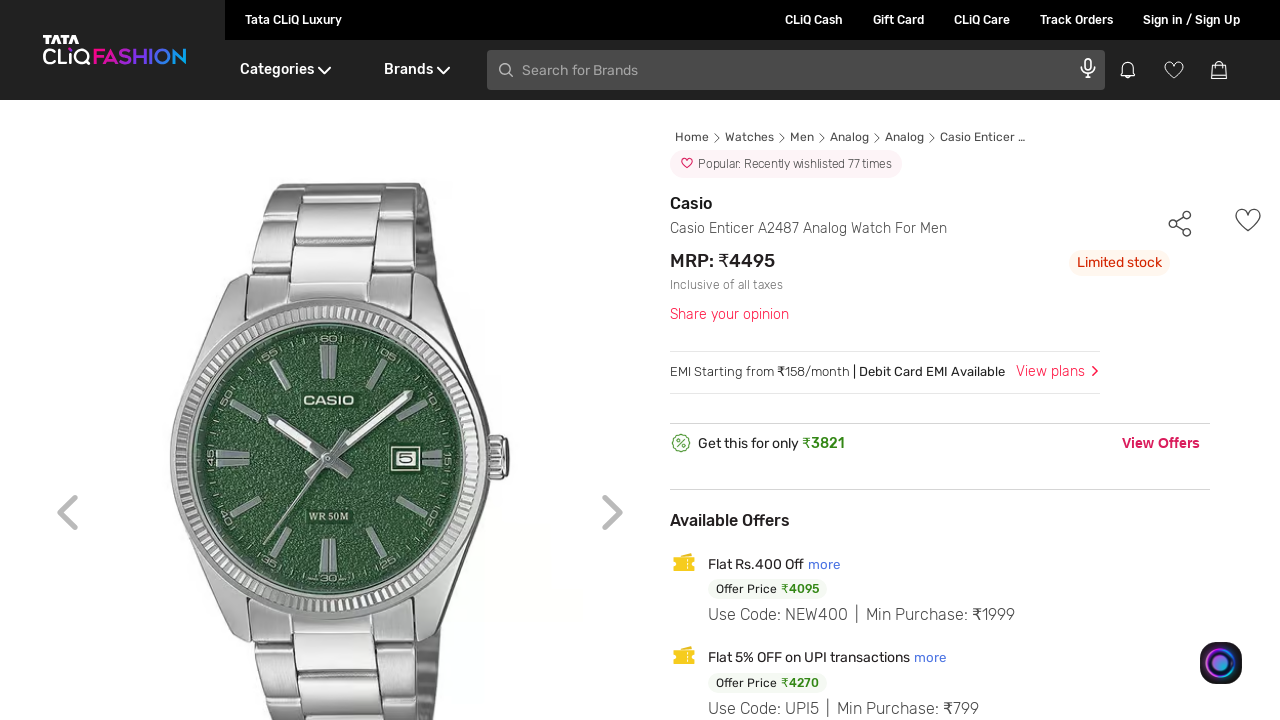

Clicked ADD TO BAG button at (978, 360) on xpath=//span[text()='ADD TO BAG']
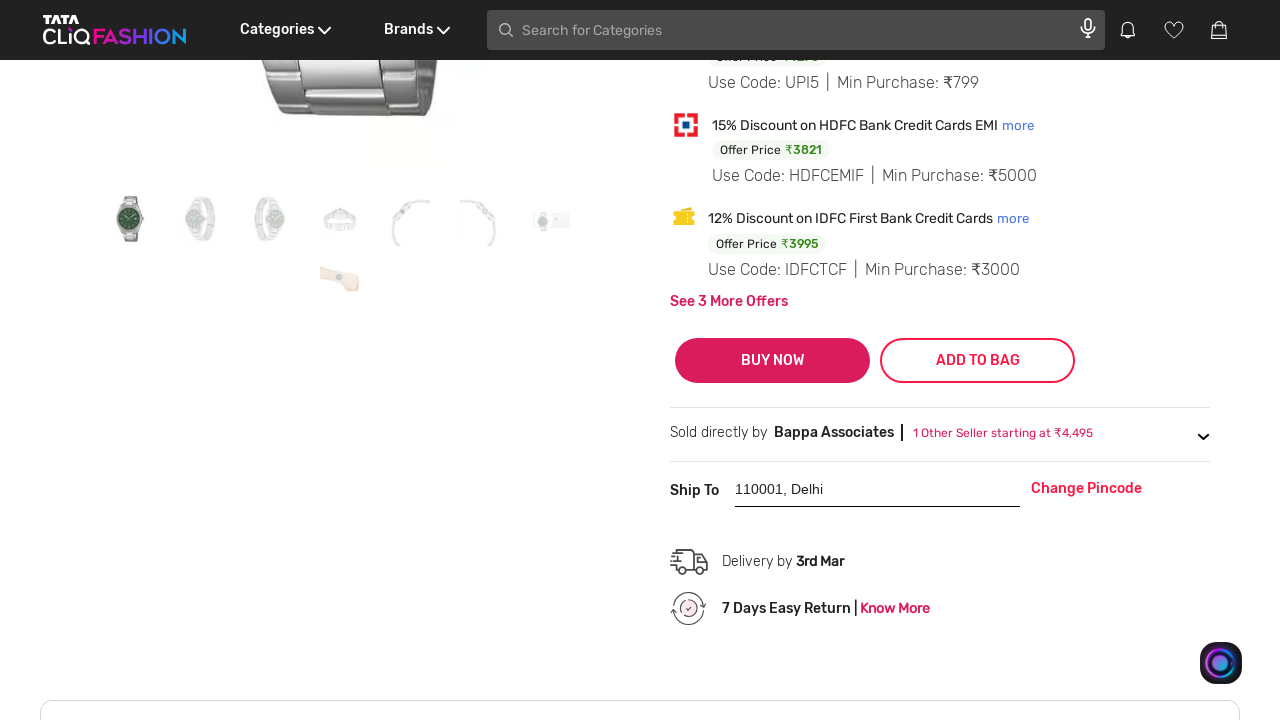

Retrieved cart count: 1
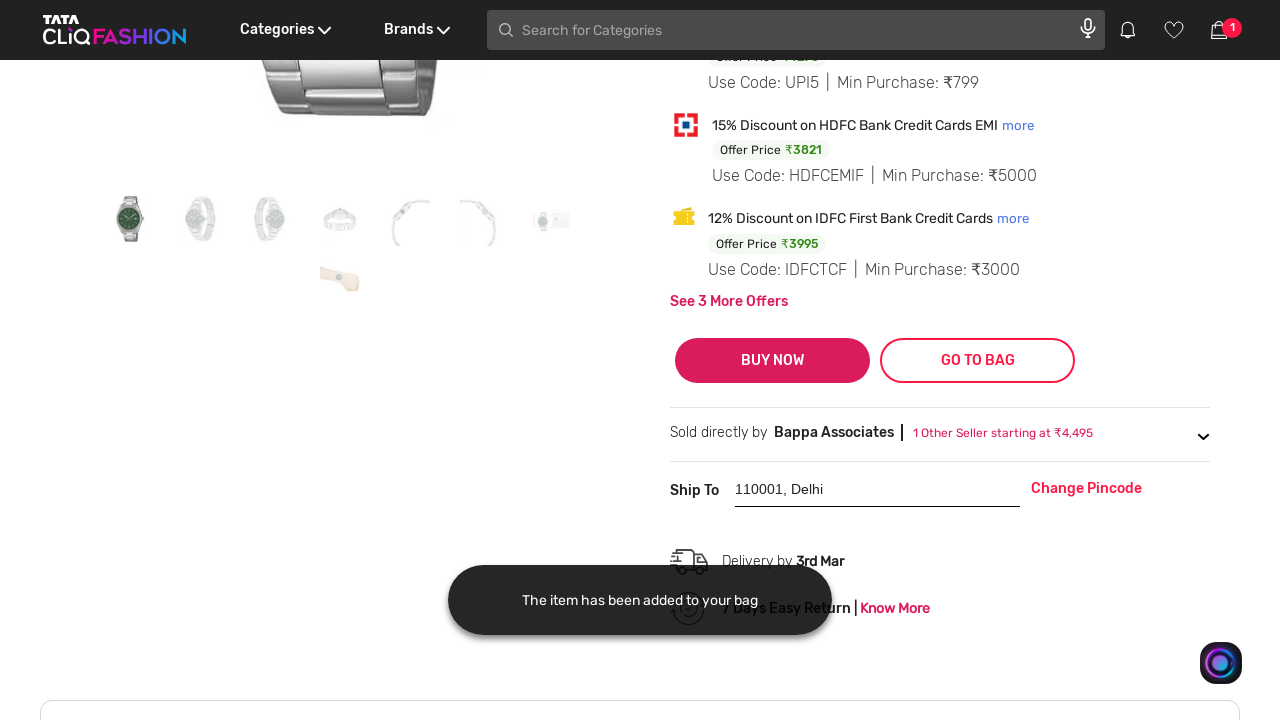

Waited 2 seconds
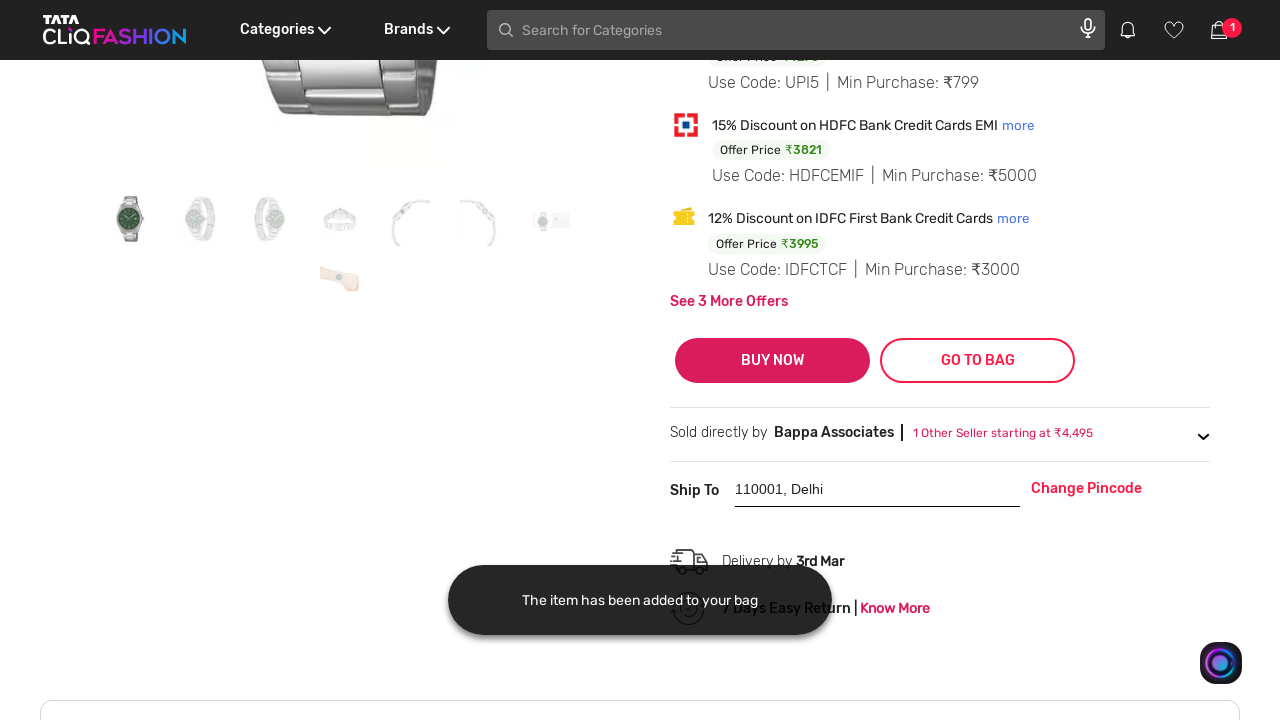

Clicked on cart icon at (1225, 30) on xpath=//div[@class='DesktopHeader__myBagShow']
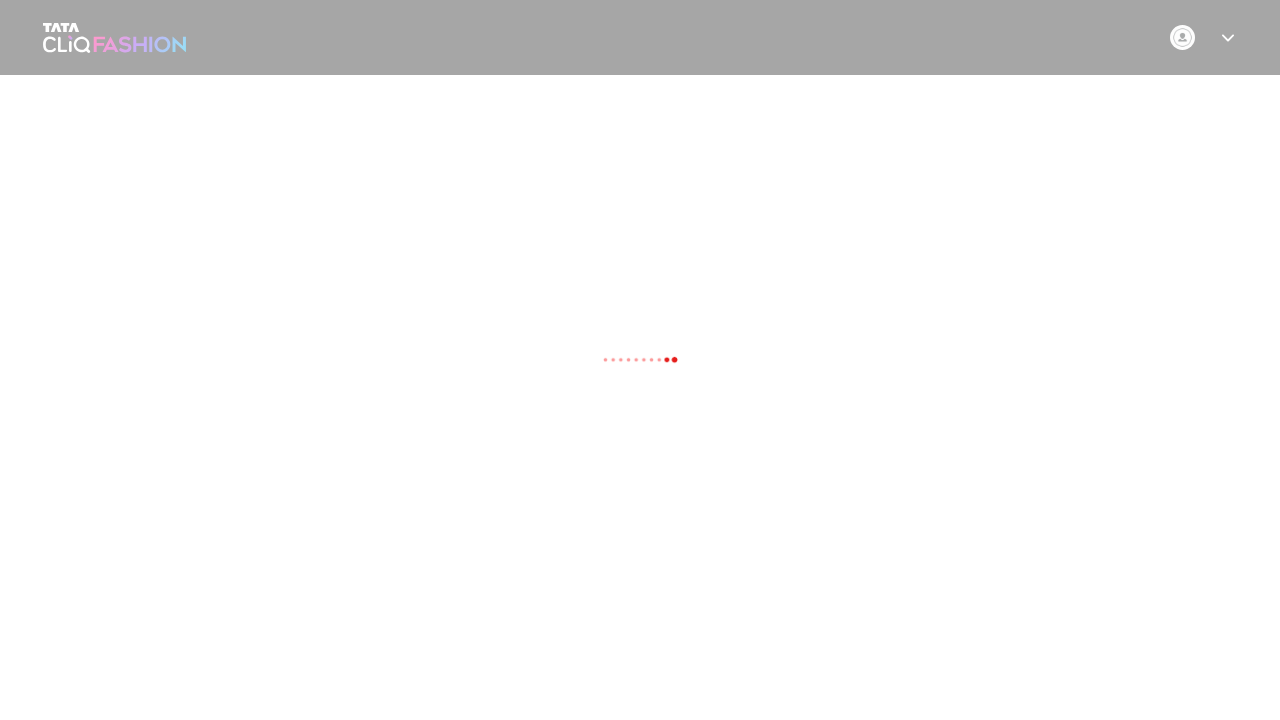

Waited 4 seconds for cart page to load
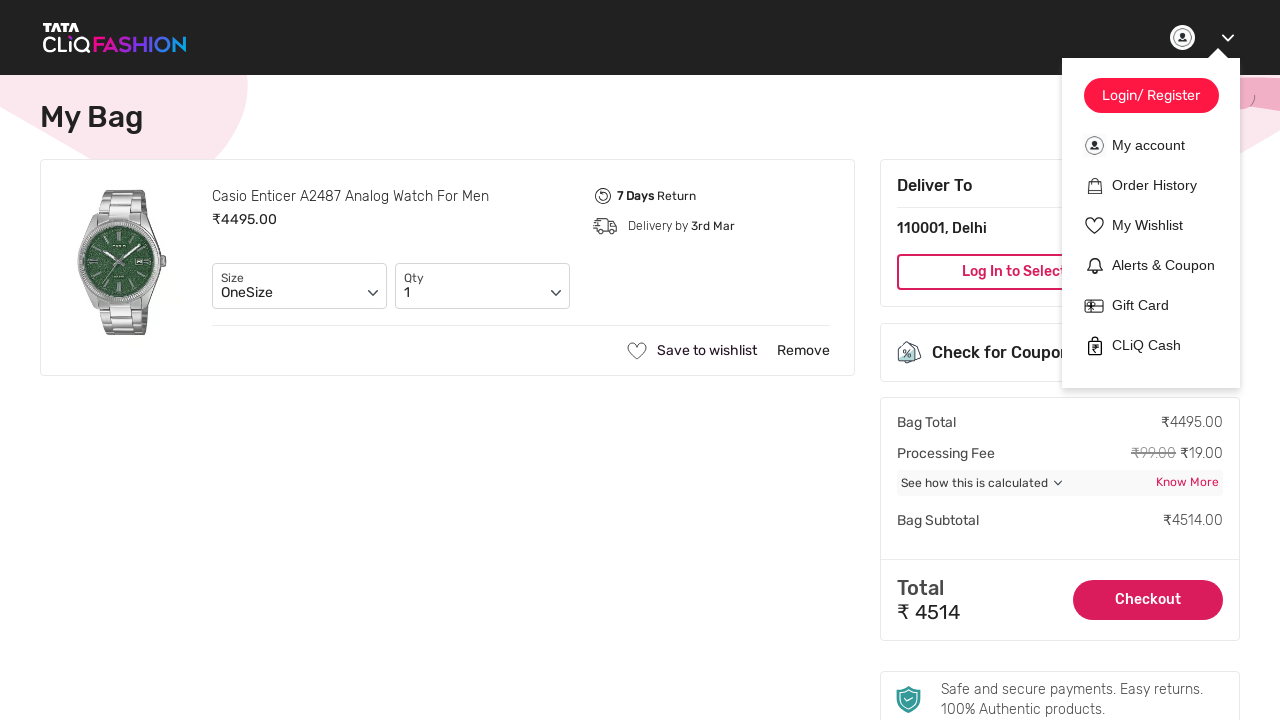

Closed the product details tab
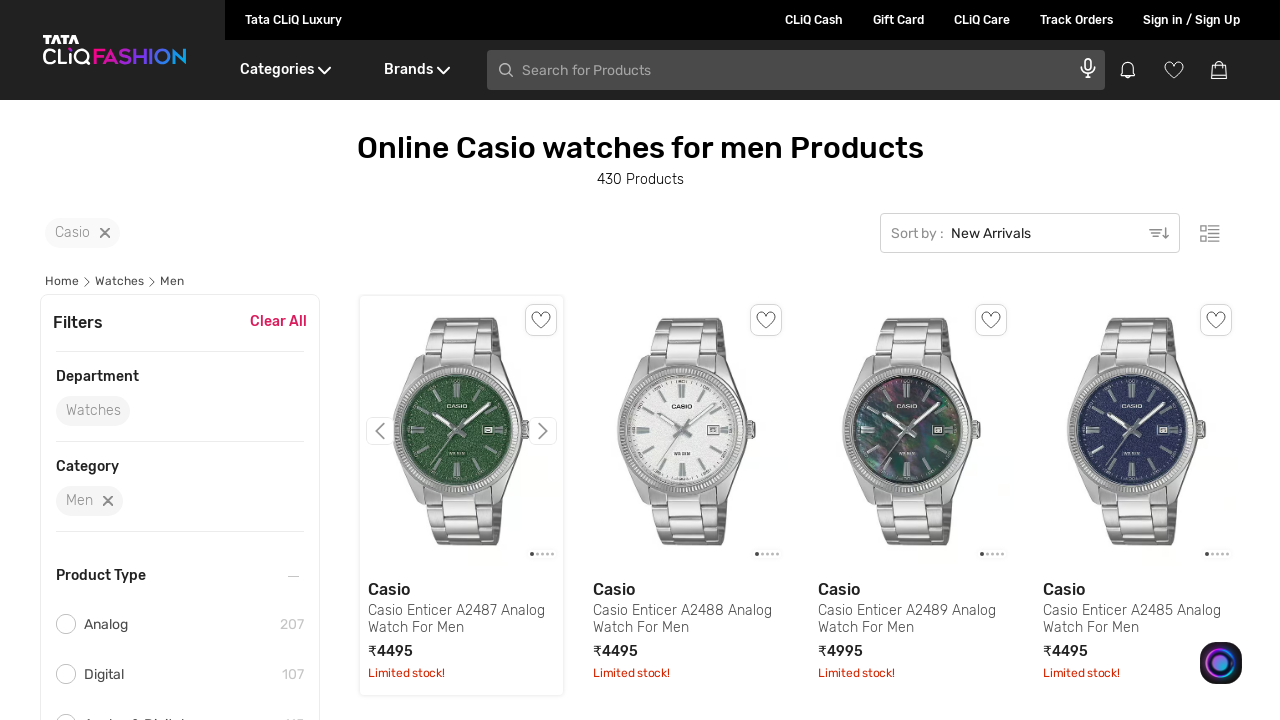

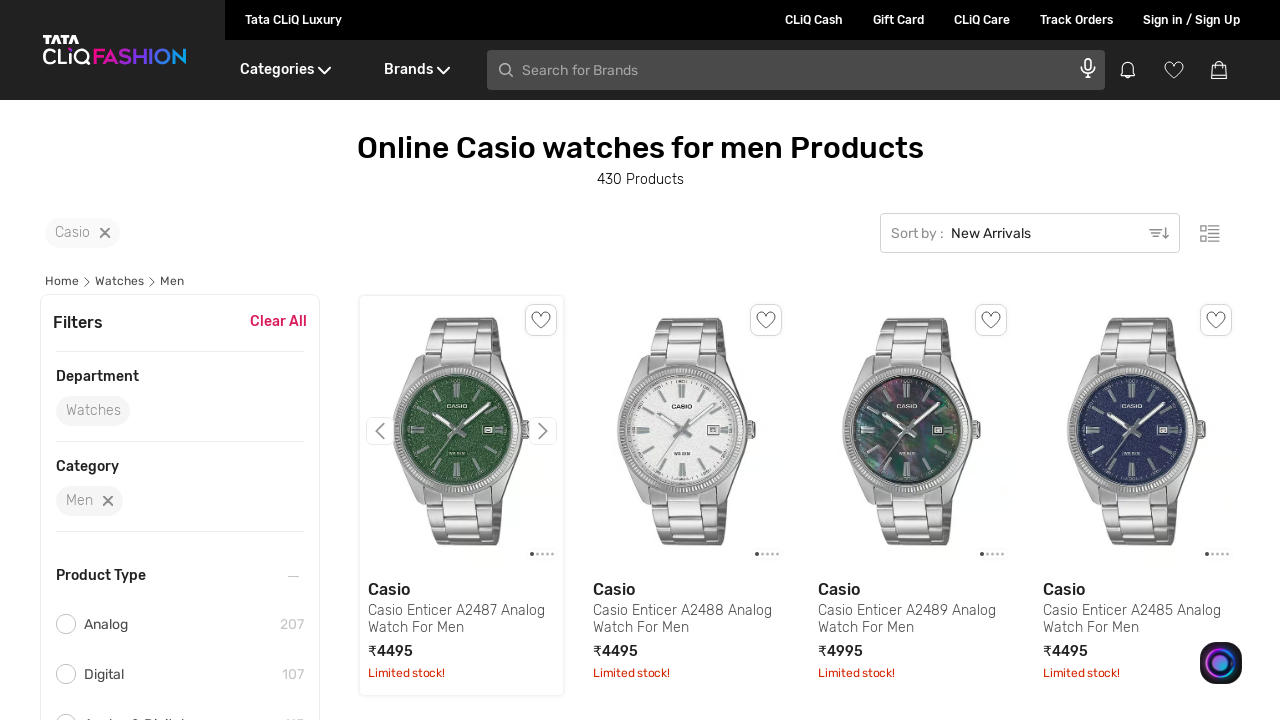